Tests registration password validation by attempting to register with a weak password to verify error handling

Starting URL: https://buggy.justtestit.org/register

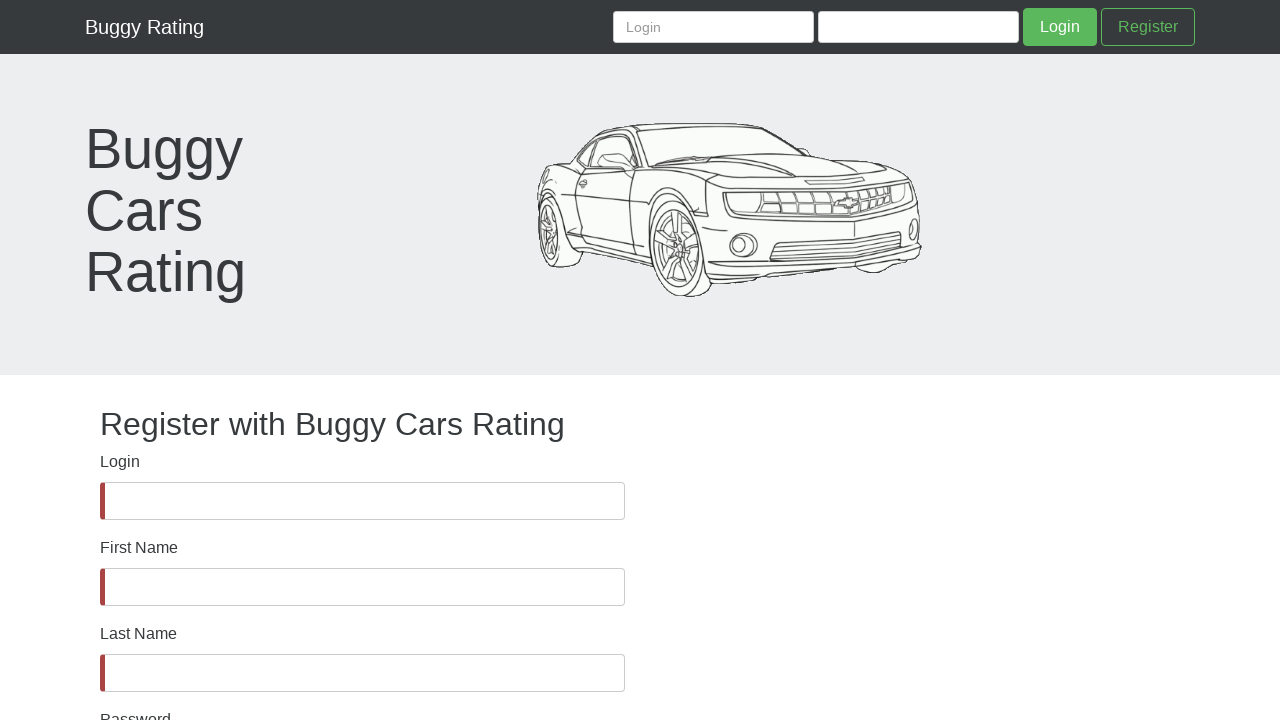

Clicked Login field at (362, 501) on internal:label="Login"i
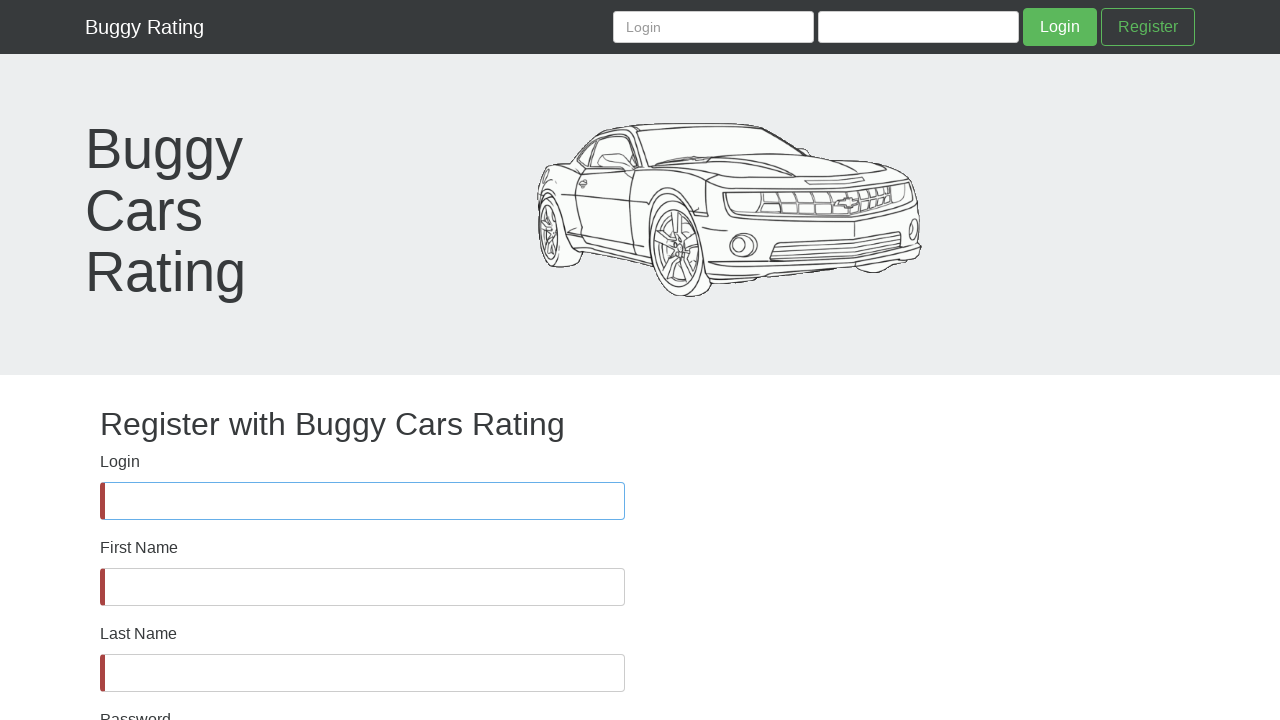

Filled Login field with 'weakpassuser456' on internal:label="Login"i
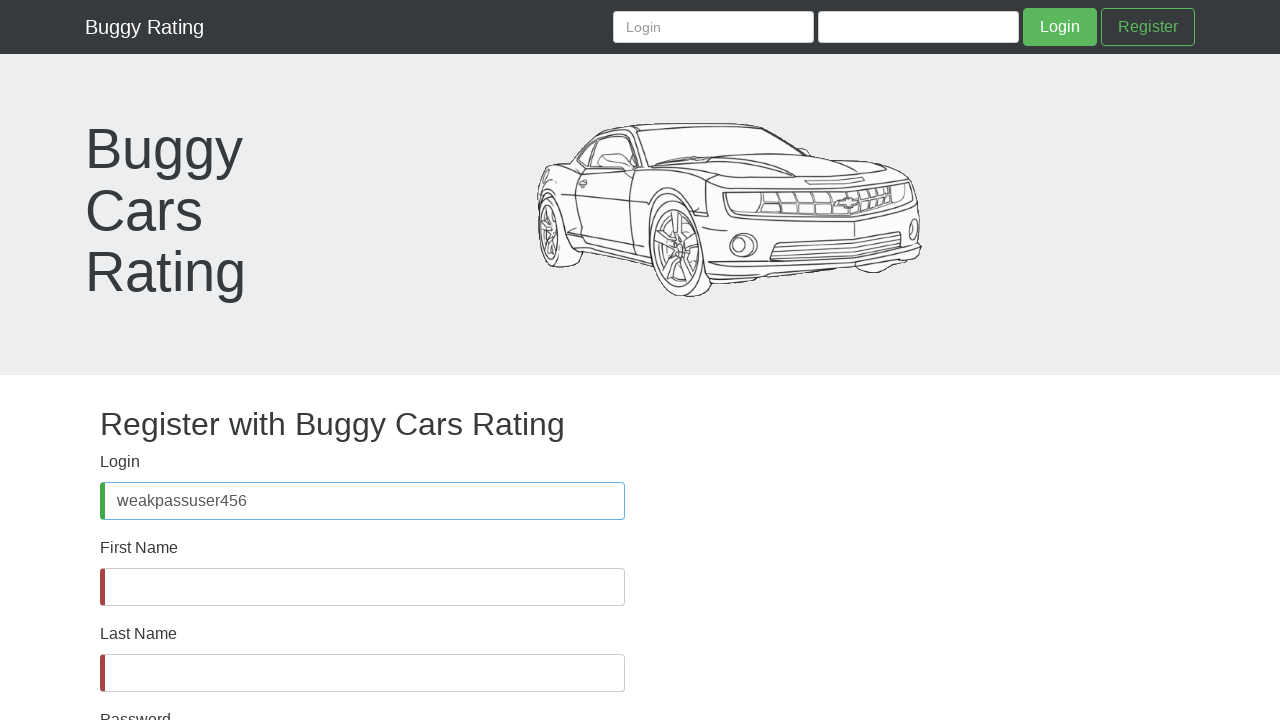

Clicked First Name field at (362, 587) on internal:label="First Name"i
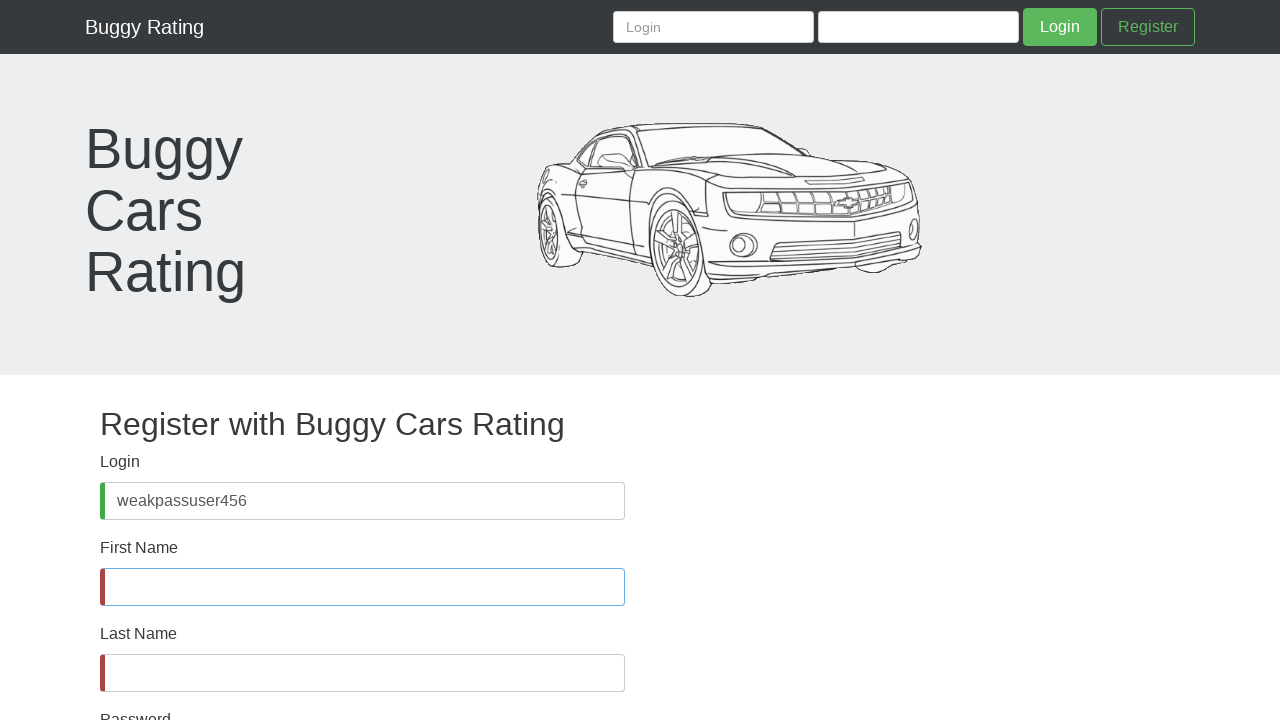

Filled First Name field with 'Jane' on internal:label="First Name"i
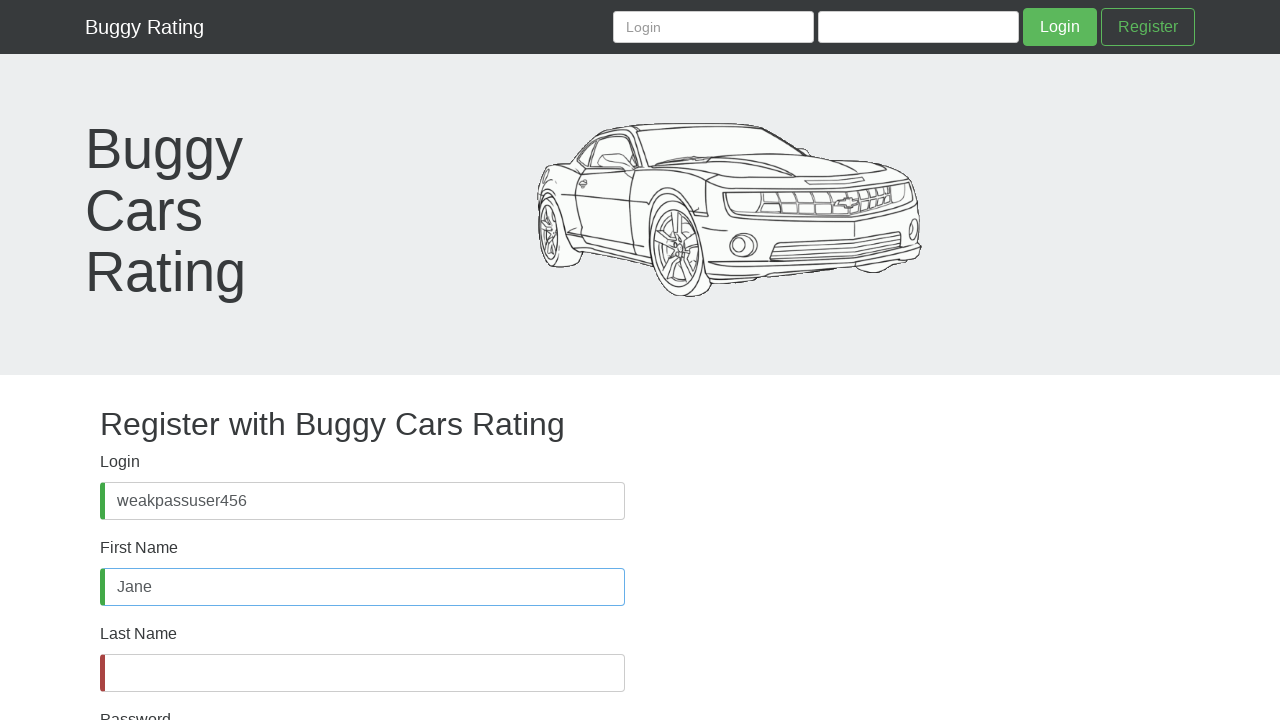

Clicked Last Name field at (362, 673) on internal:label="Last Name"i
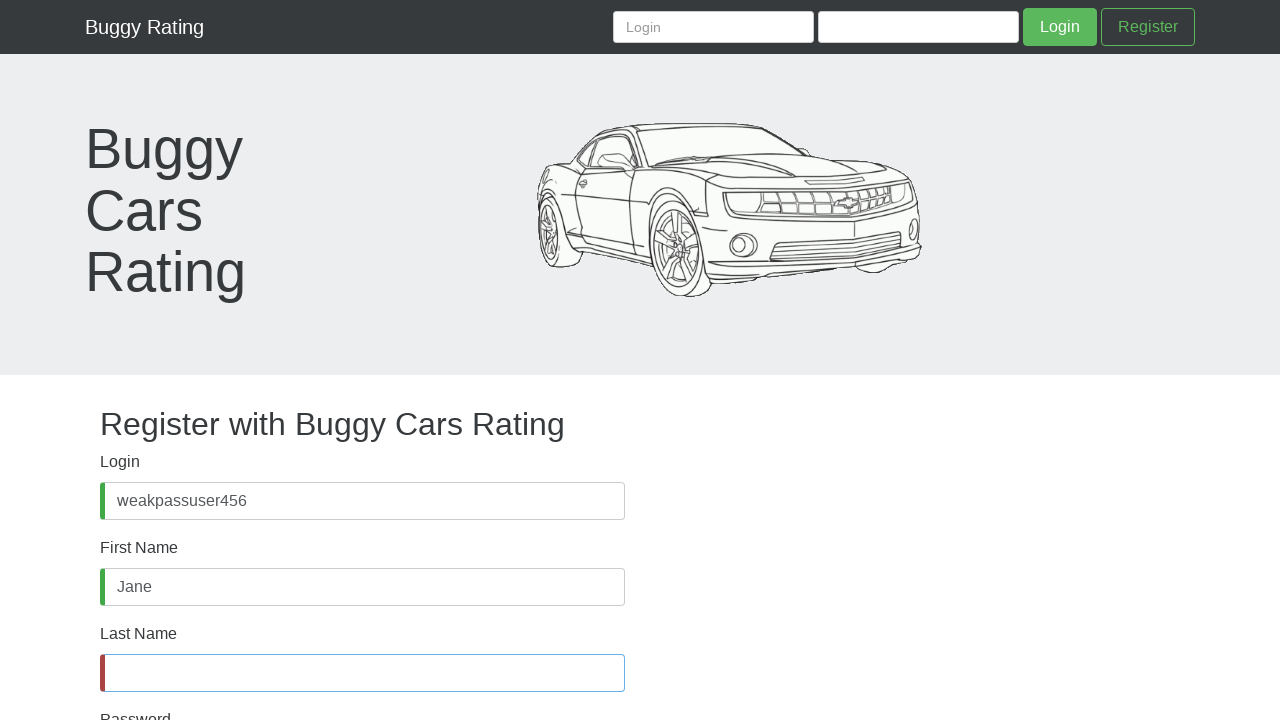

Filled Last Name field with 'Smith' on internal:label="Last Name"i
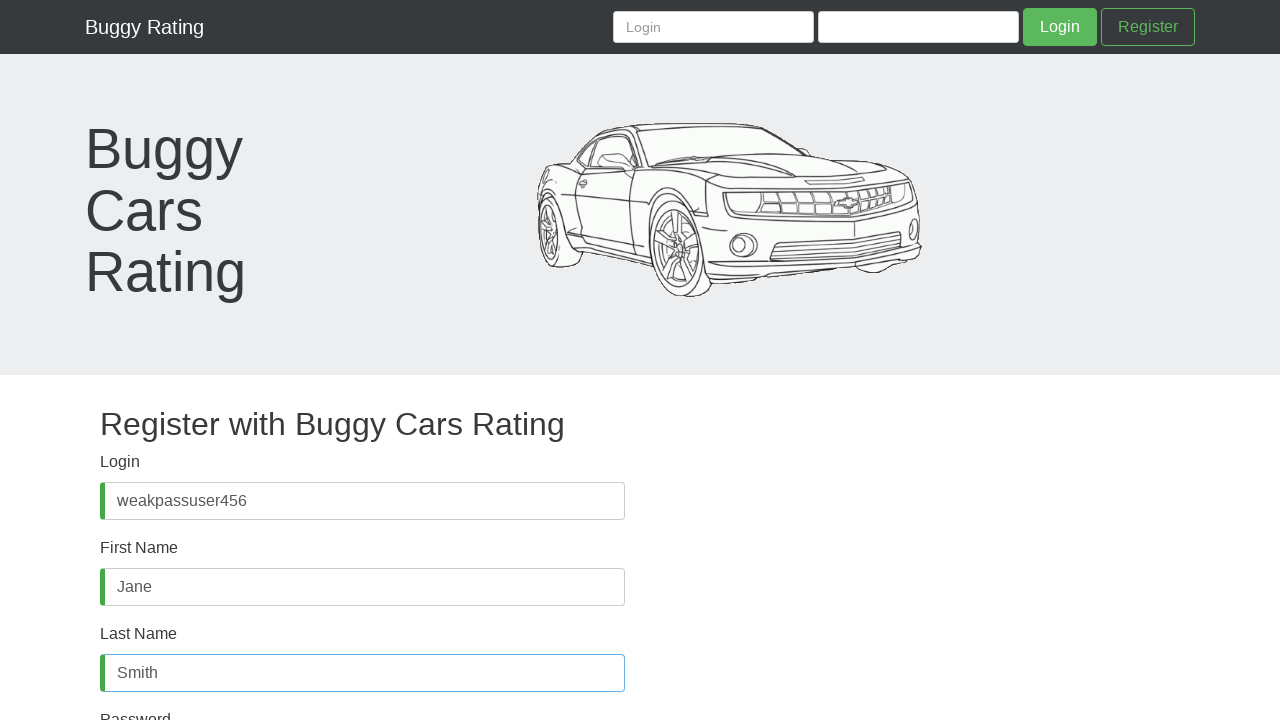

Clicked Password field at (362, 488) on internal:label="Password"s
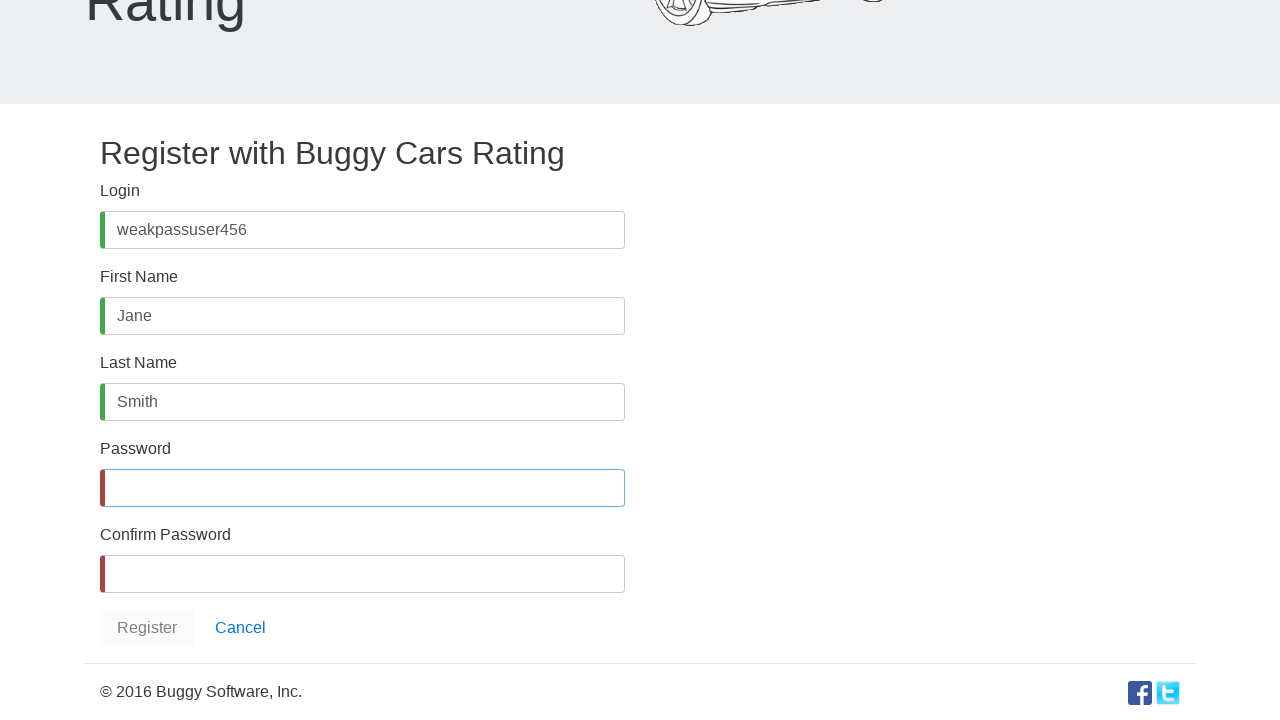

Filled Password field with weak password 'Weak1#' on internal:label="Password"s
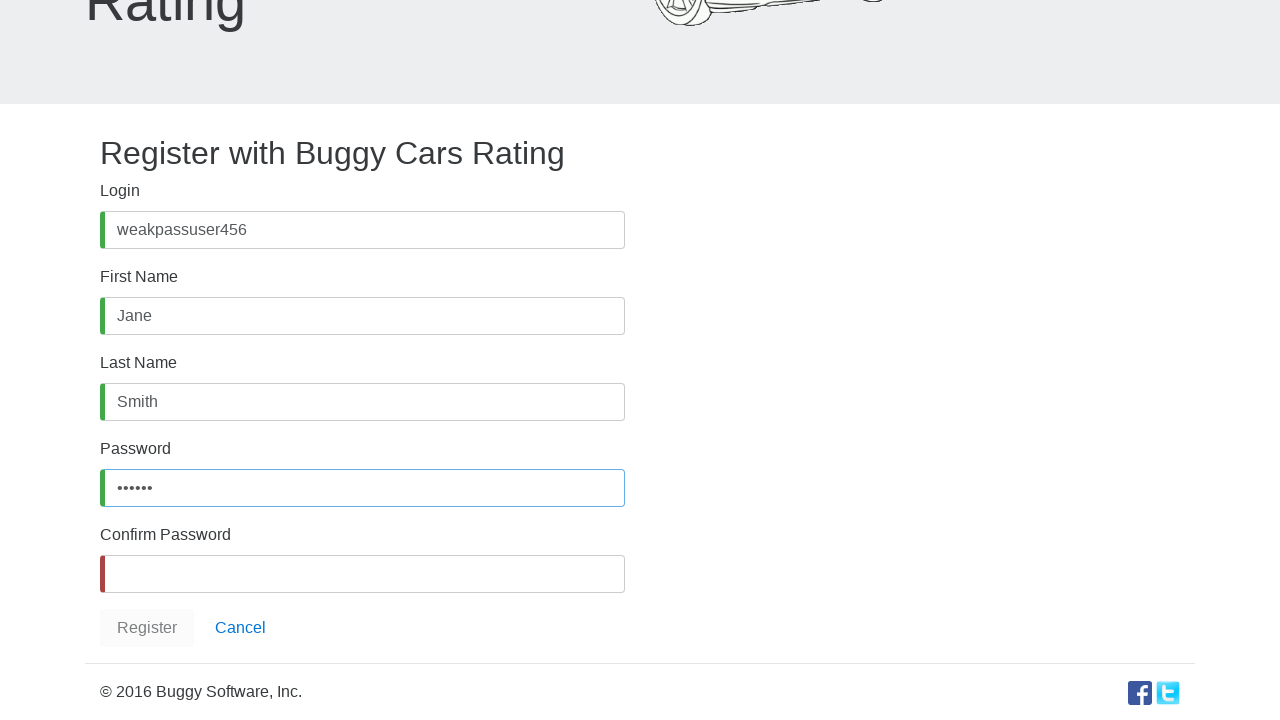

Clicked Confirm Password field at (362, 574) on internal:label="Confirm Password"i
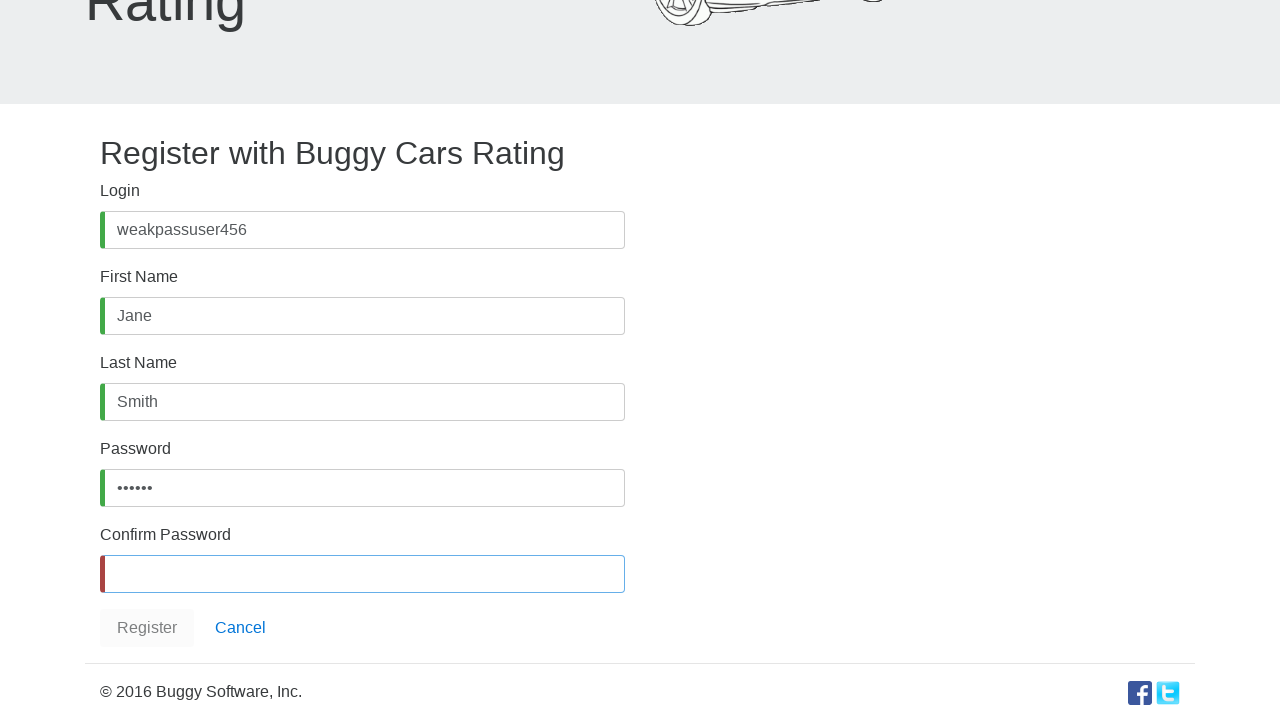

Filled Confirm Password field with 'Weak1#' on internal:label="Confirm Password"i
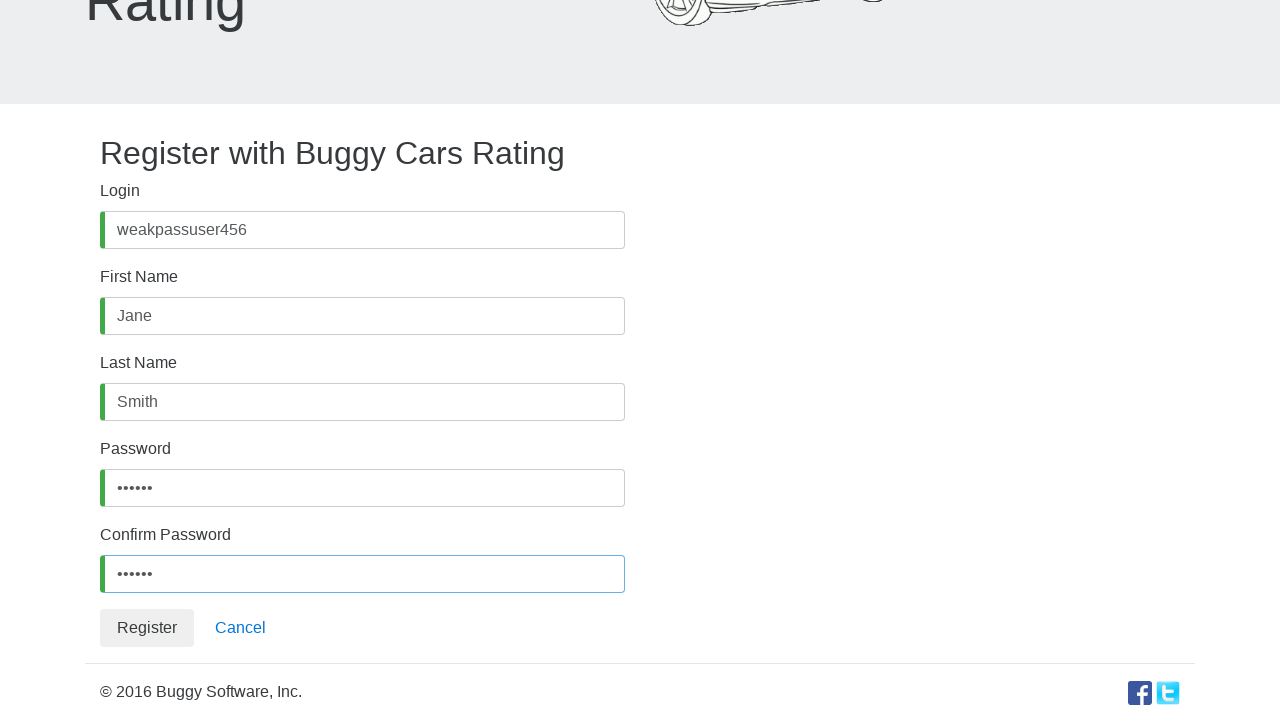

Clicked Register button to attempt registration with weak password at (147, 628) on internal:role=button[name="Register"i]
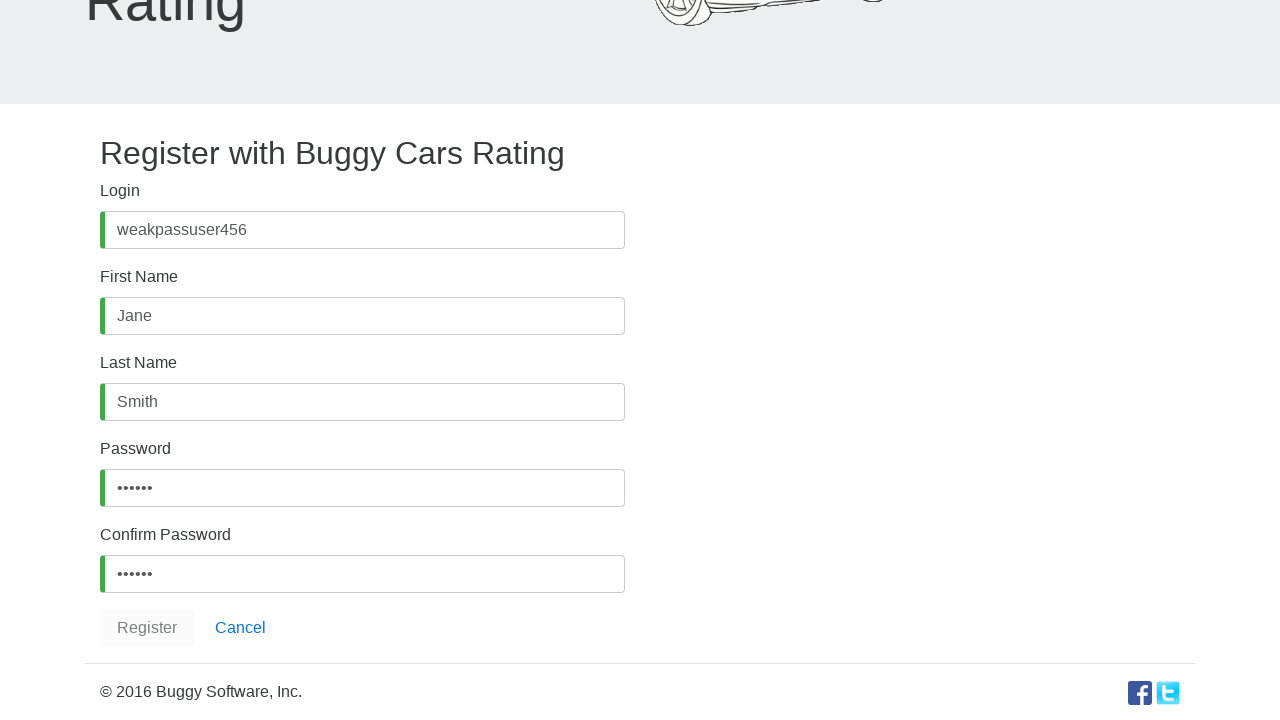

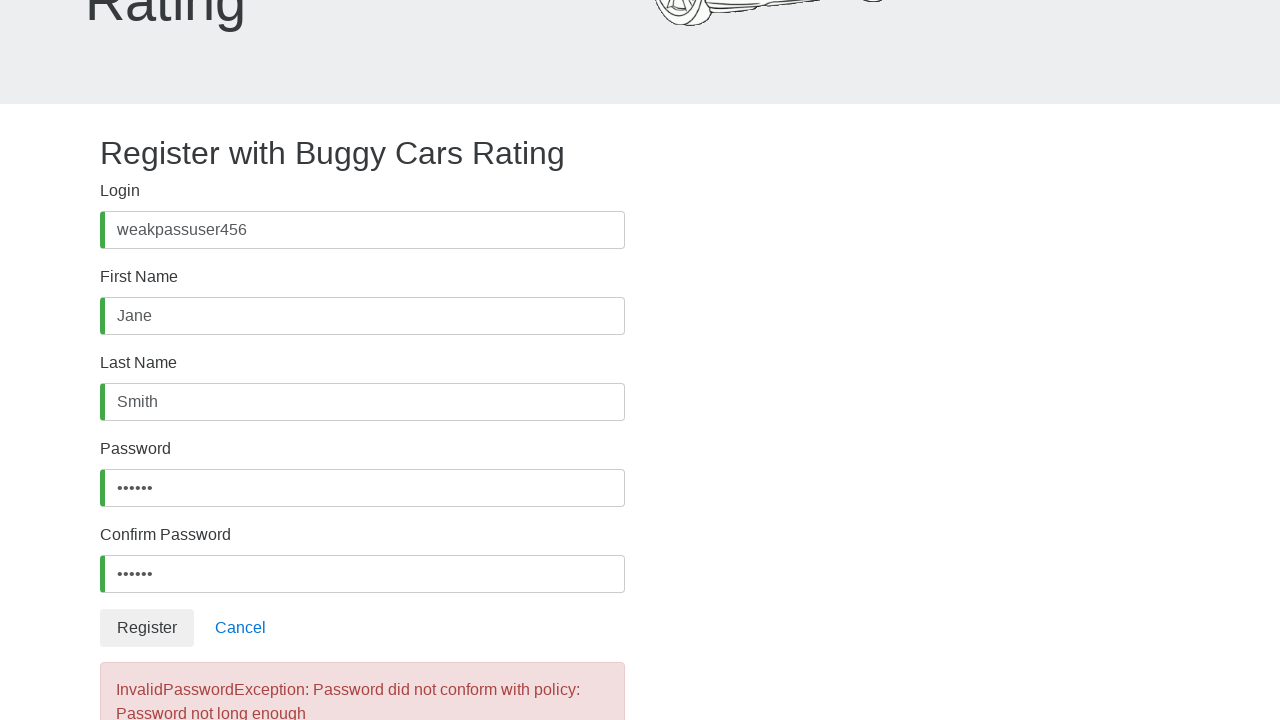